Tests DuckDuckGo search functionality by entering a search query and verifying the results page loads

Starting URL: https://duckduckgo.com/

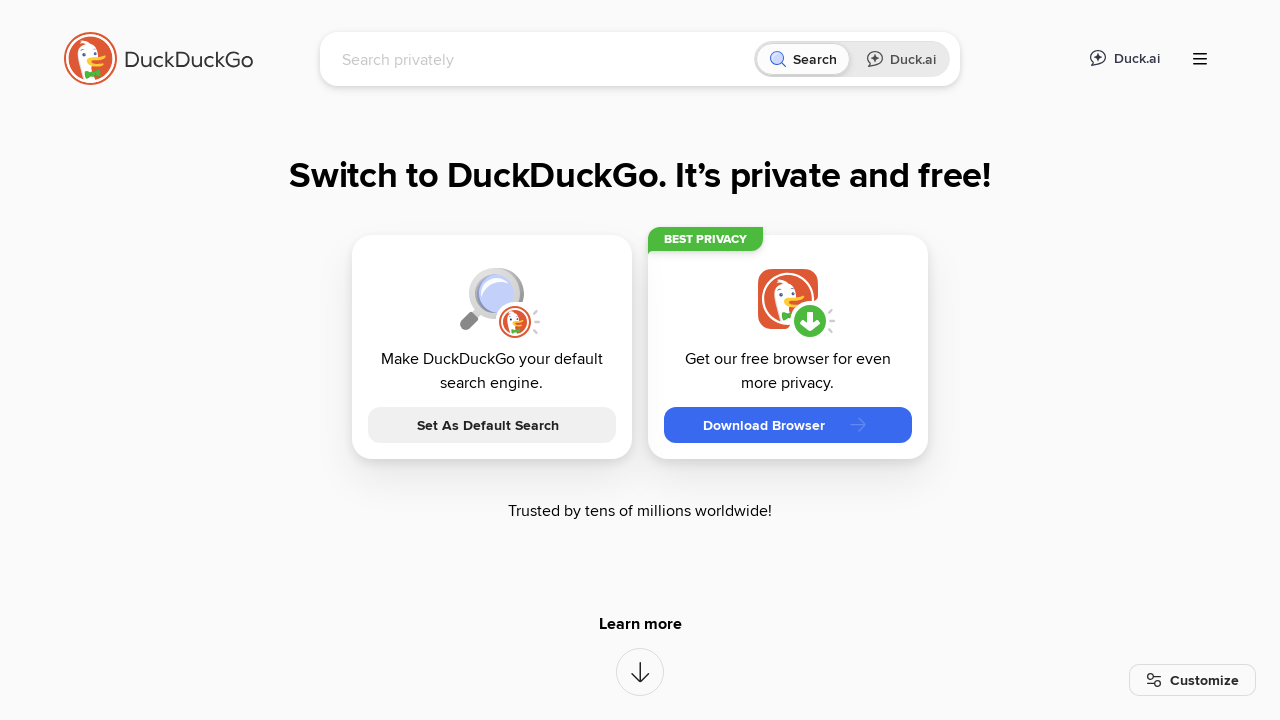

Filled search box with 'testcontainers and selenium' on input[name='q']
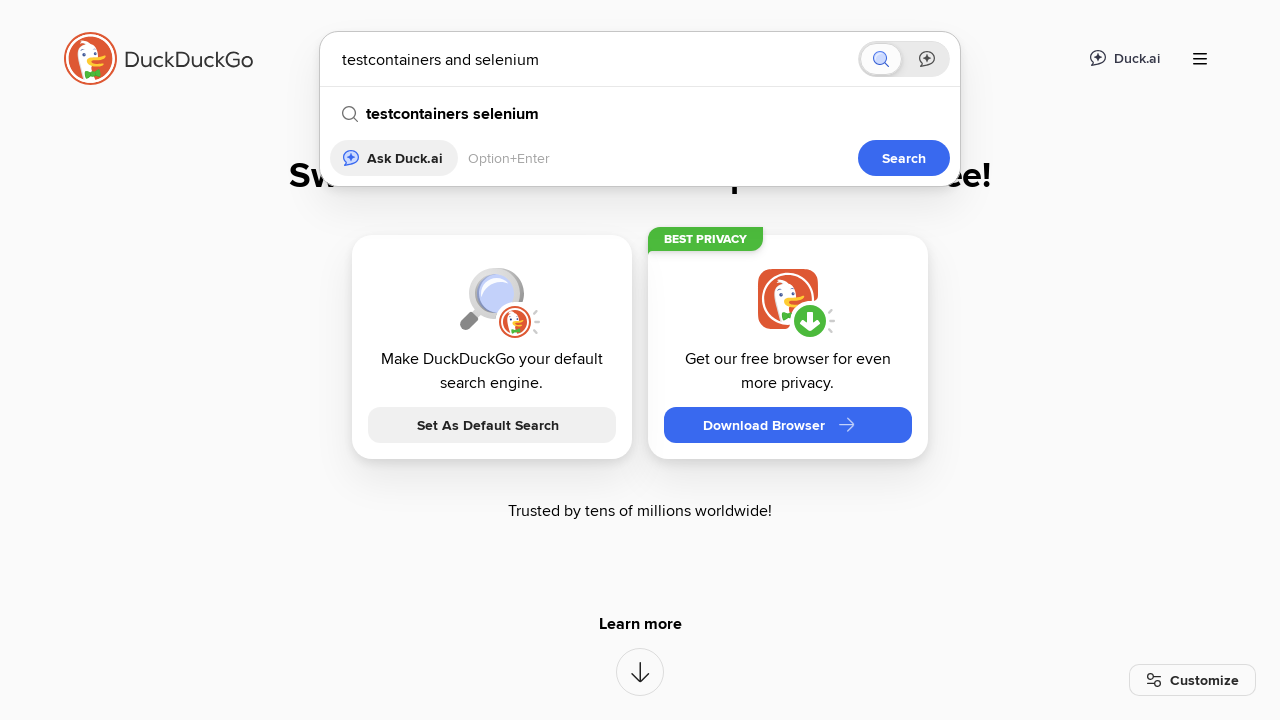

Pressed Enter to submit search query on input[name='q']
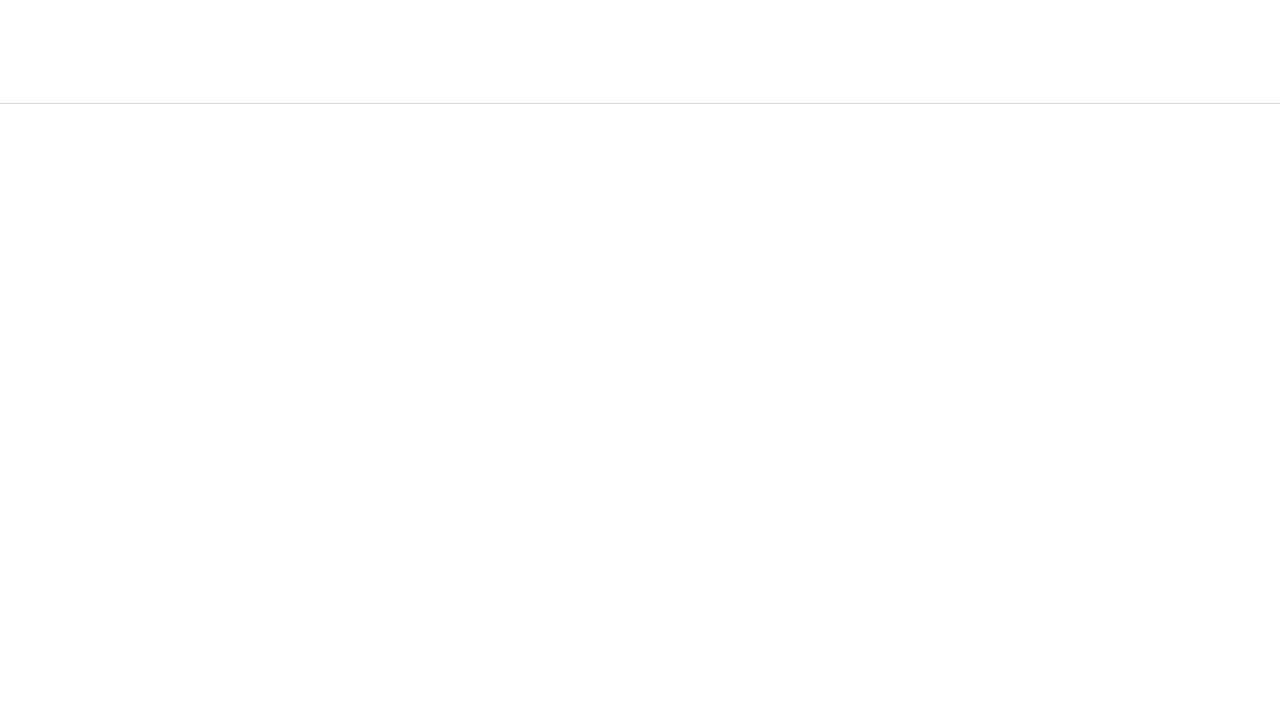

Search results page loaded with matching title
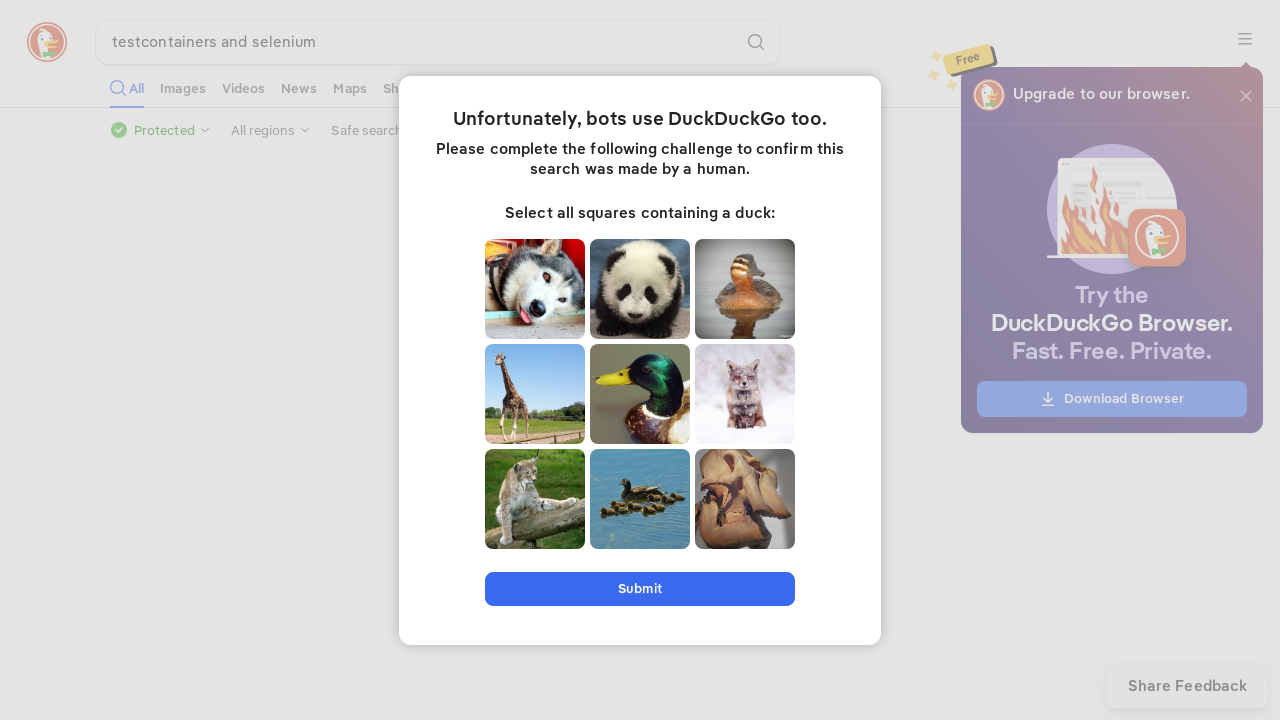

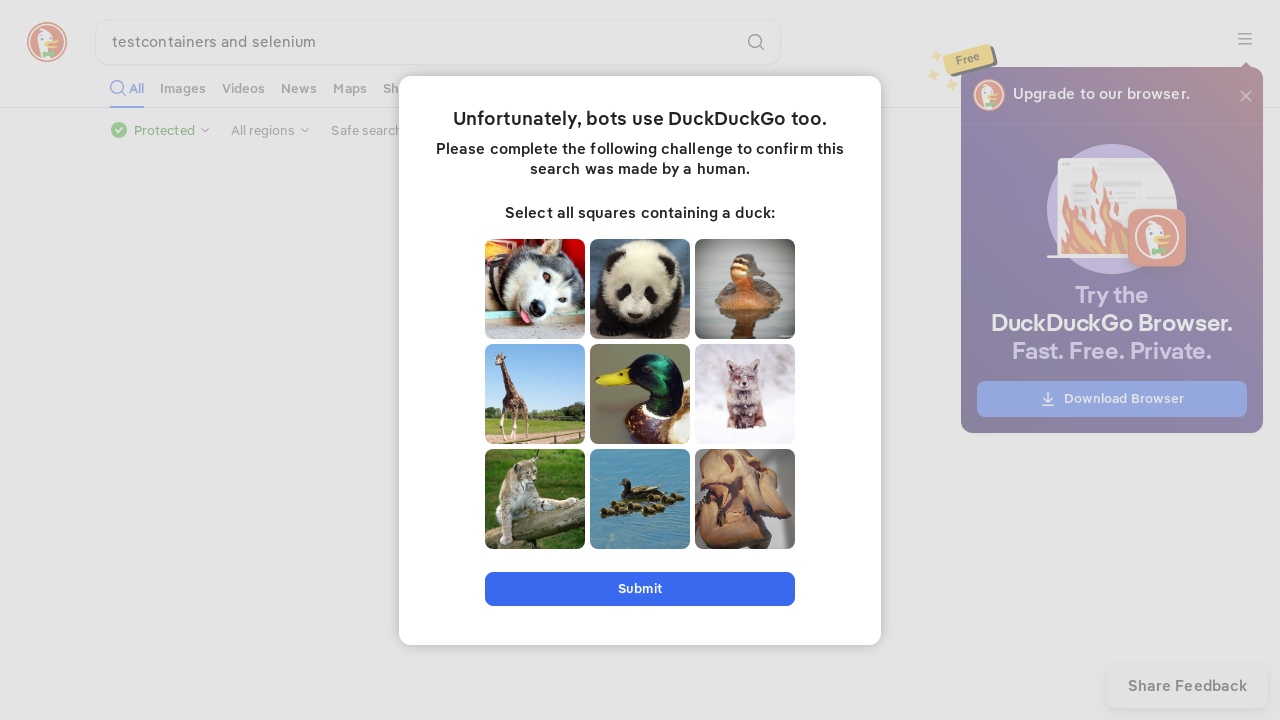